Tests scrolling to a disabled text box element and using JavaScript to set its value, demonstrating how to interact with disabled form elements

Starting URL: https://omayo.blogspot.com/

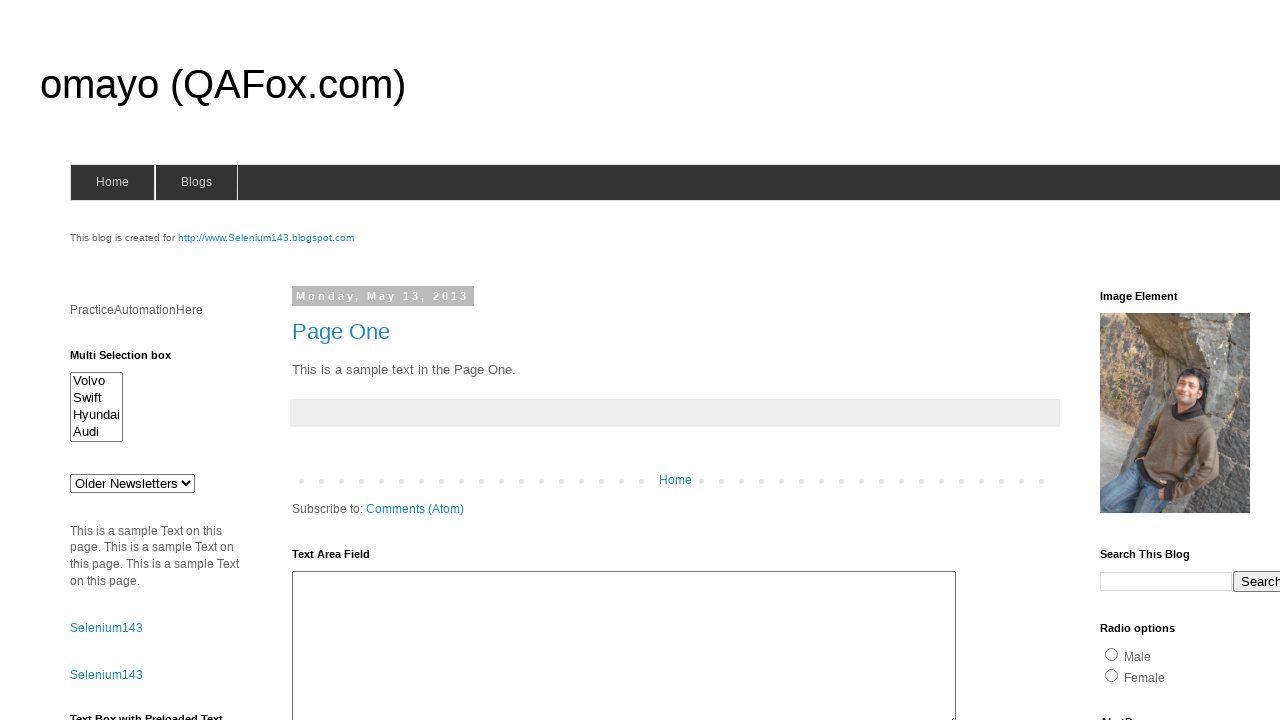

Waited for disabled text box element #tb2 to be present
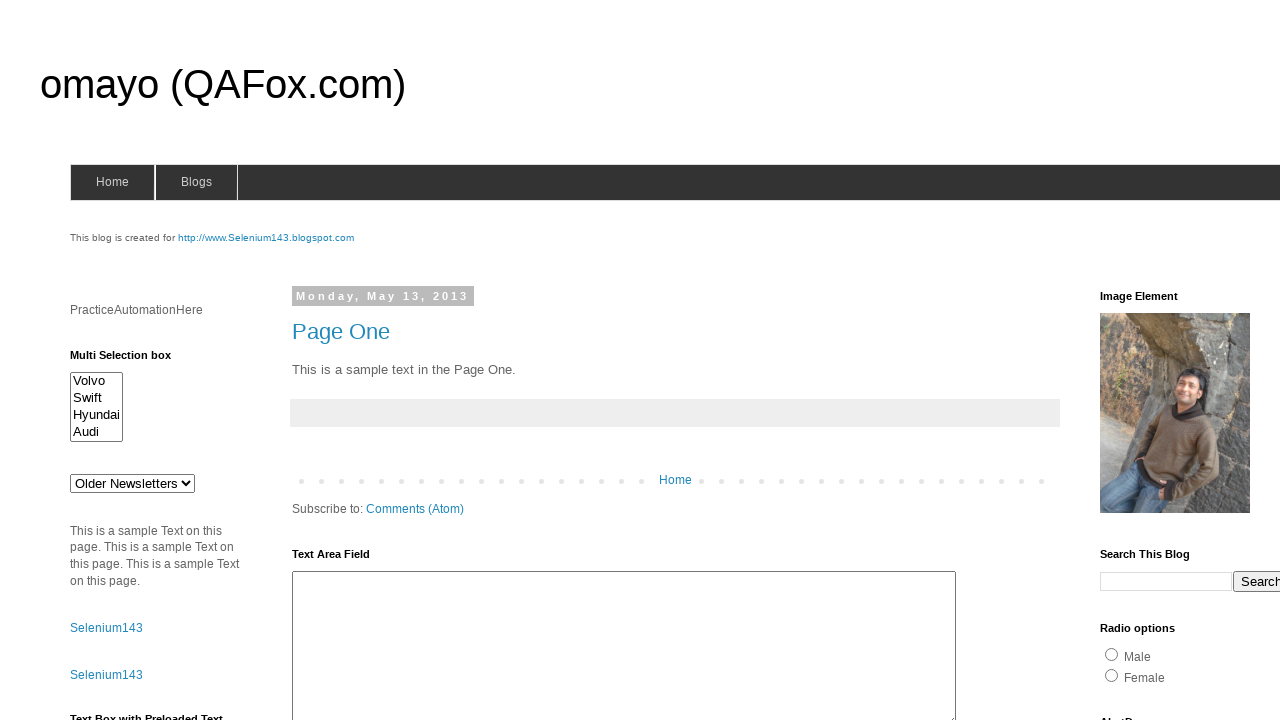

Scrolled to disabled text box element
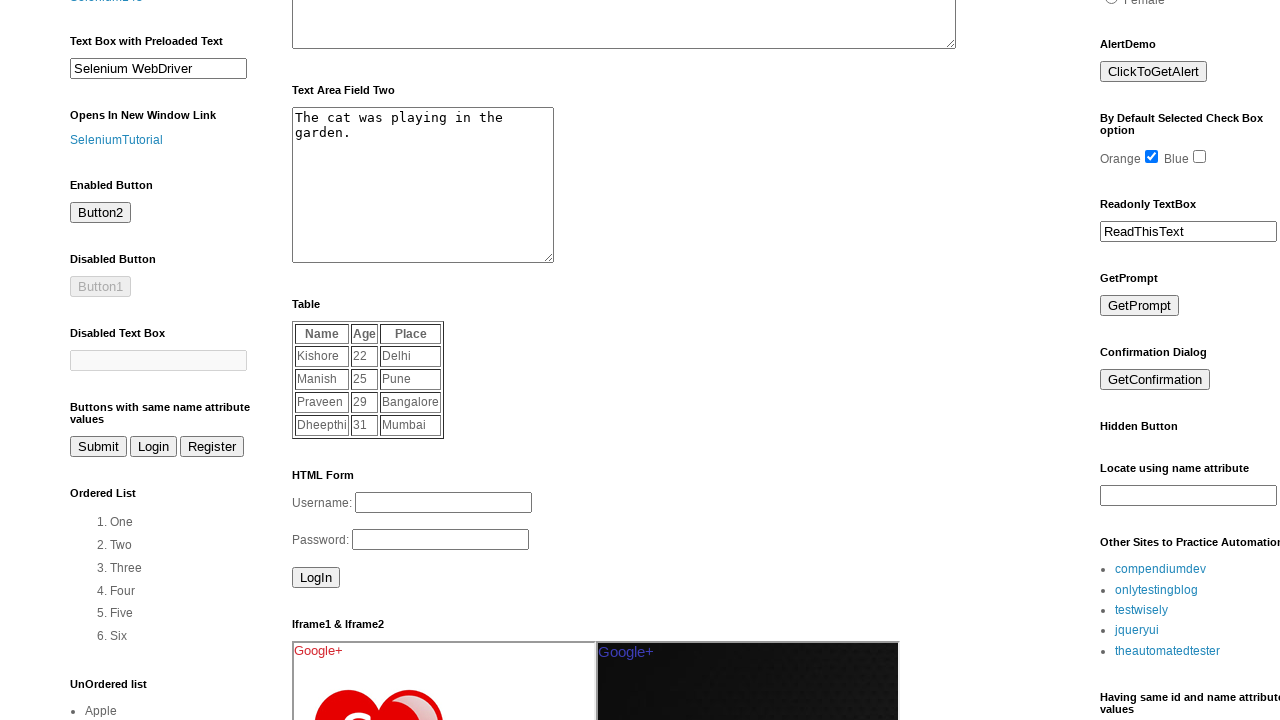

Used JavaScript to set disabled text box value to 'Automation Testing'
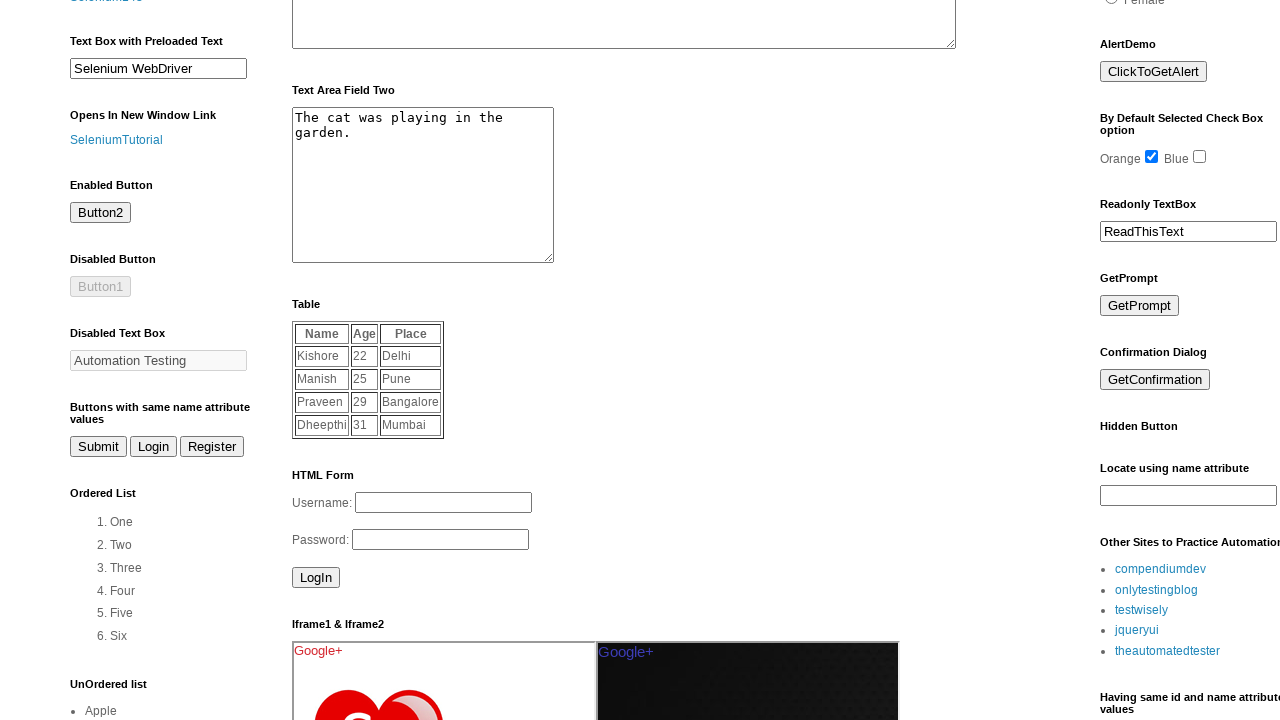

Verified disabled text box value was successfully set to 'Automation Testing'
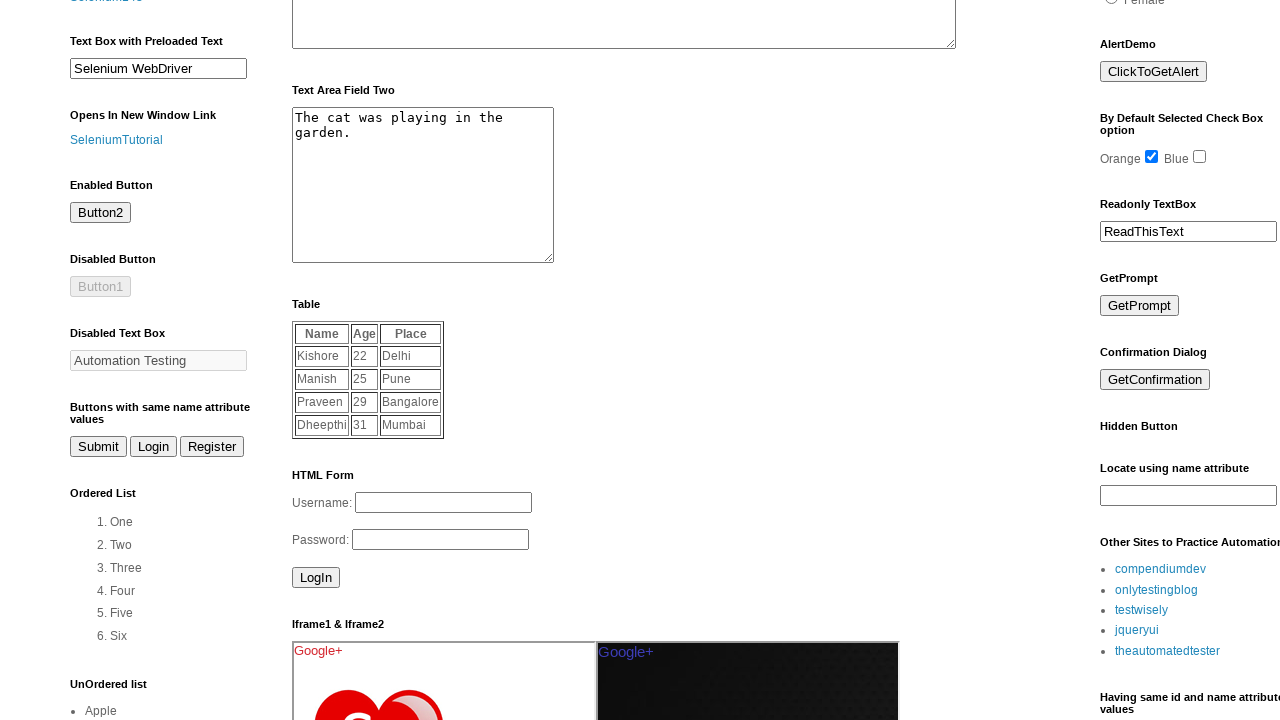

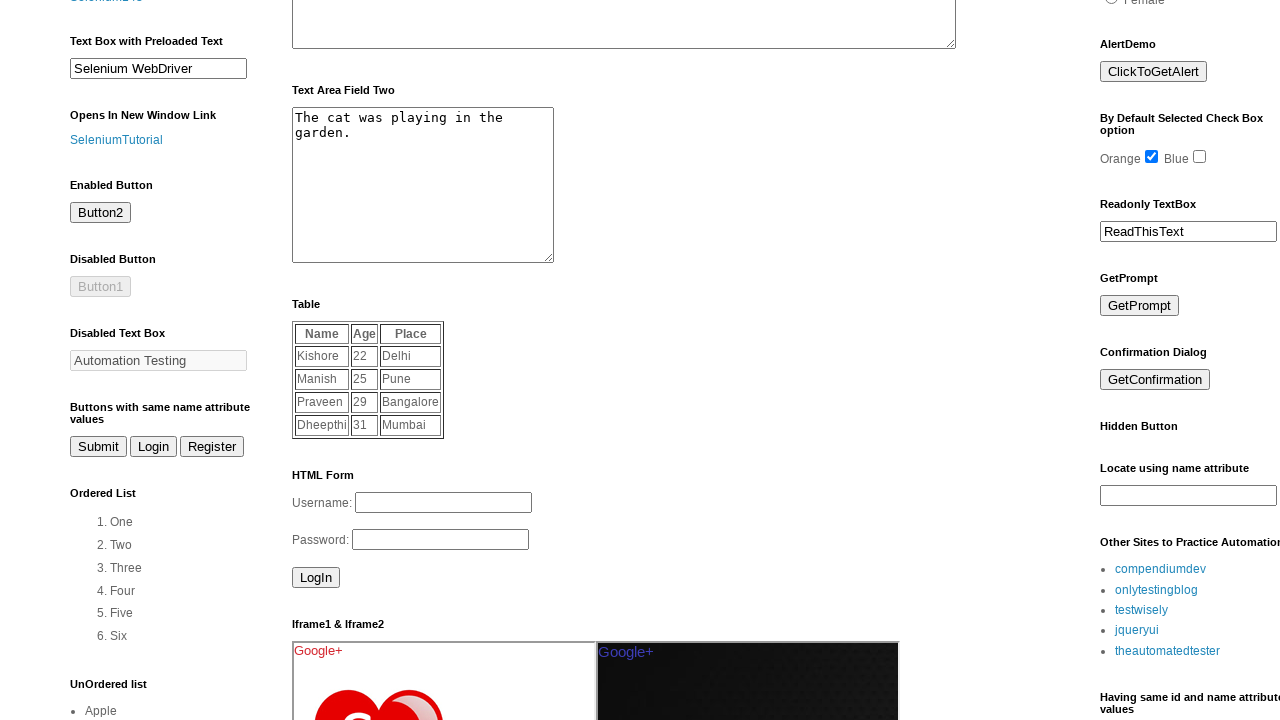